Tests explicit wait functionality by waiting for a price element to show "$100", then clicking a book button, reading a value, calculating a mathematical result, filling in an answer field, and submitting the form.

Starting URL: http://suninjuly.github.io/explicit_wait2.html

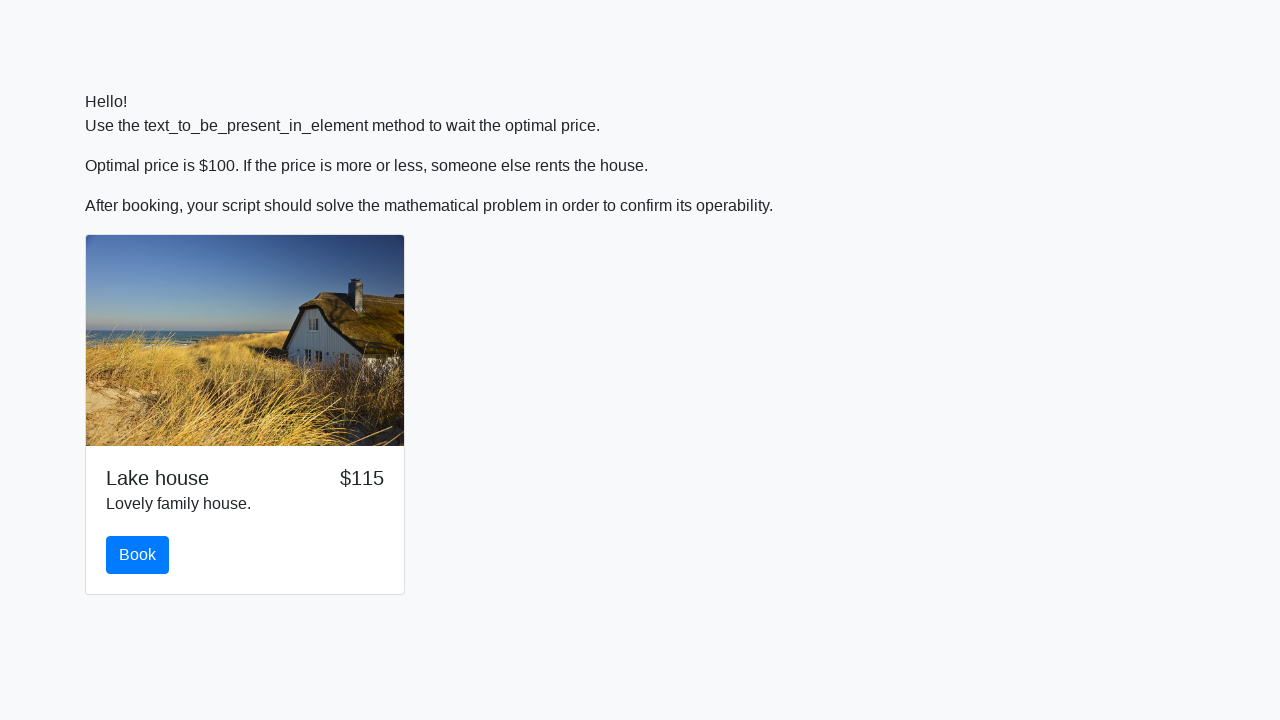

Waited for price element to display '$100'
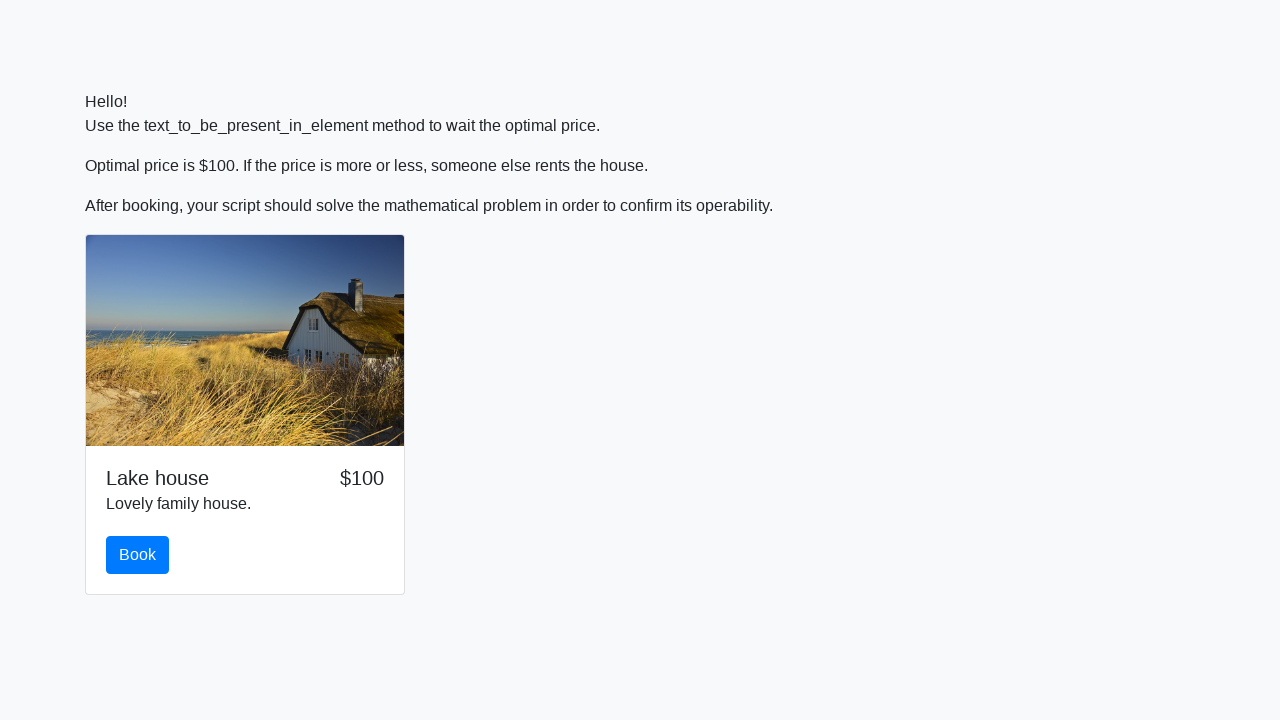

Clicked the book button at (138, 555) on #book
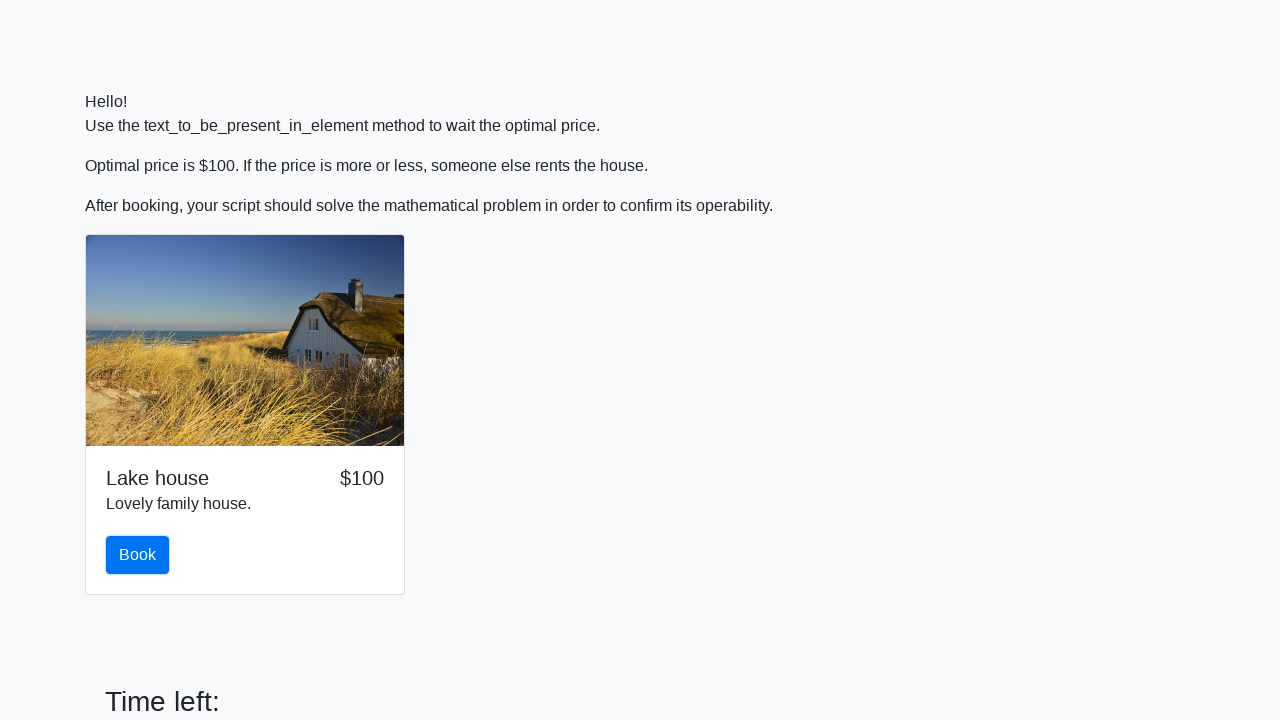

Retrieved input value: 847
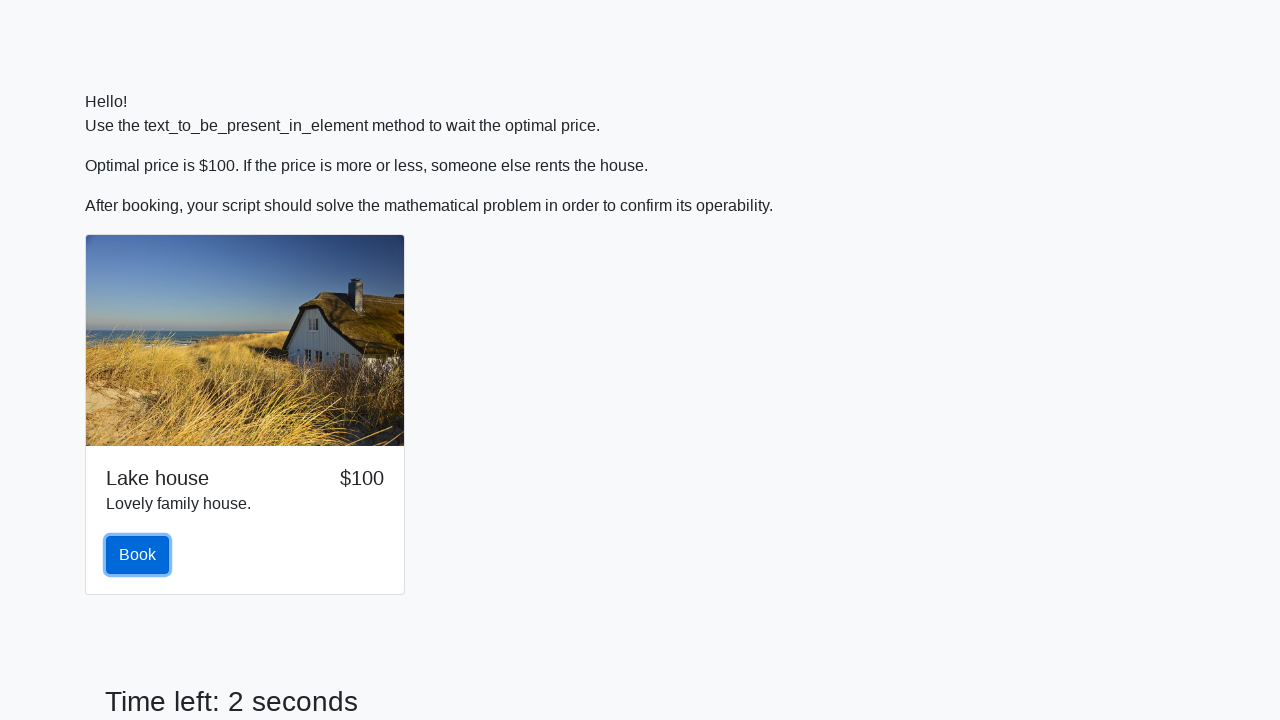

Calculated mathematical result: 2.425681249204339
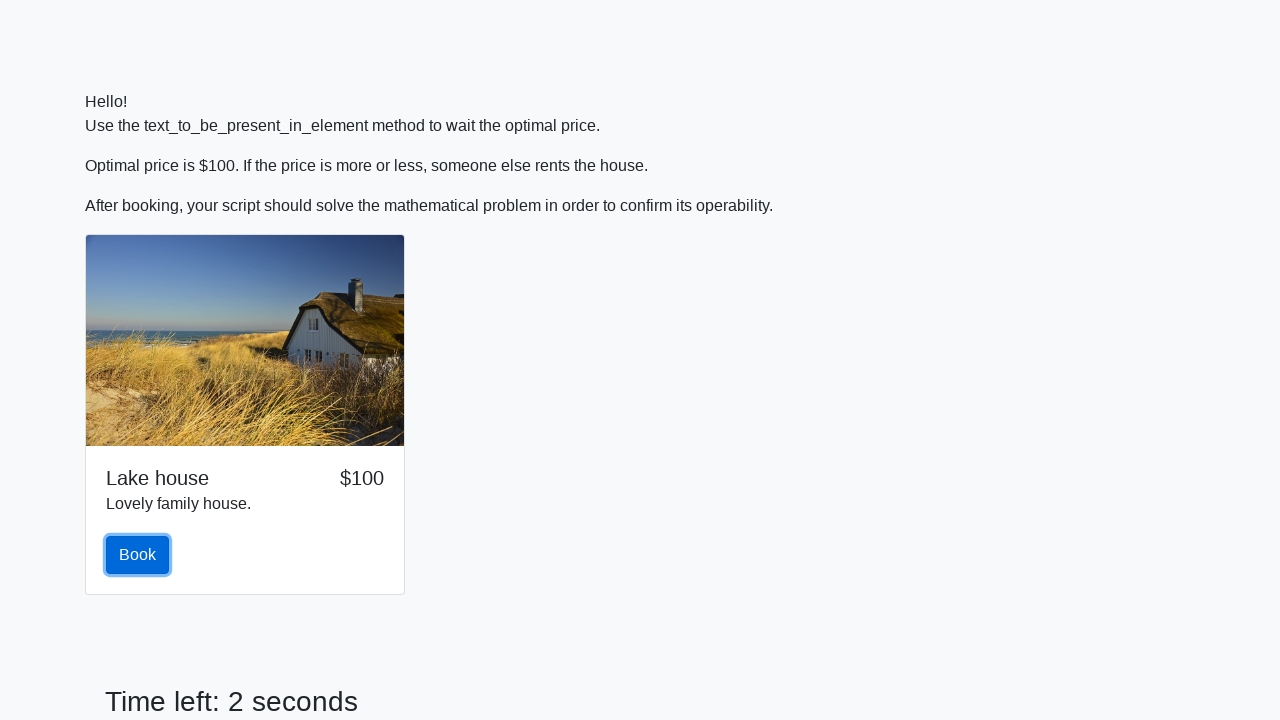

Filled answer field with calculated value: 2.425681249204339 on #answer
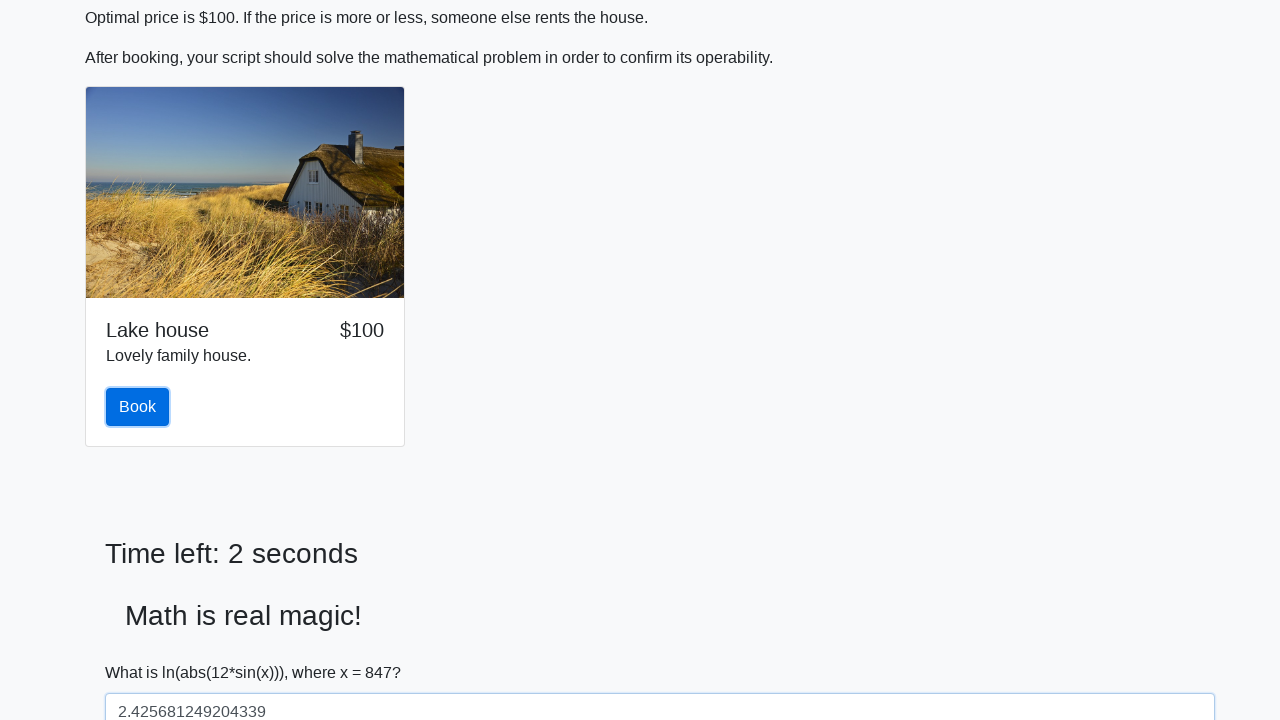

Clicked submit button to complete the form at (143, 651) on [type='submit']
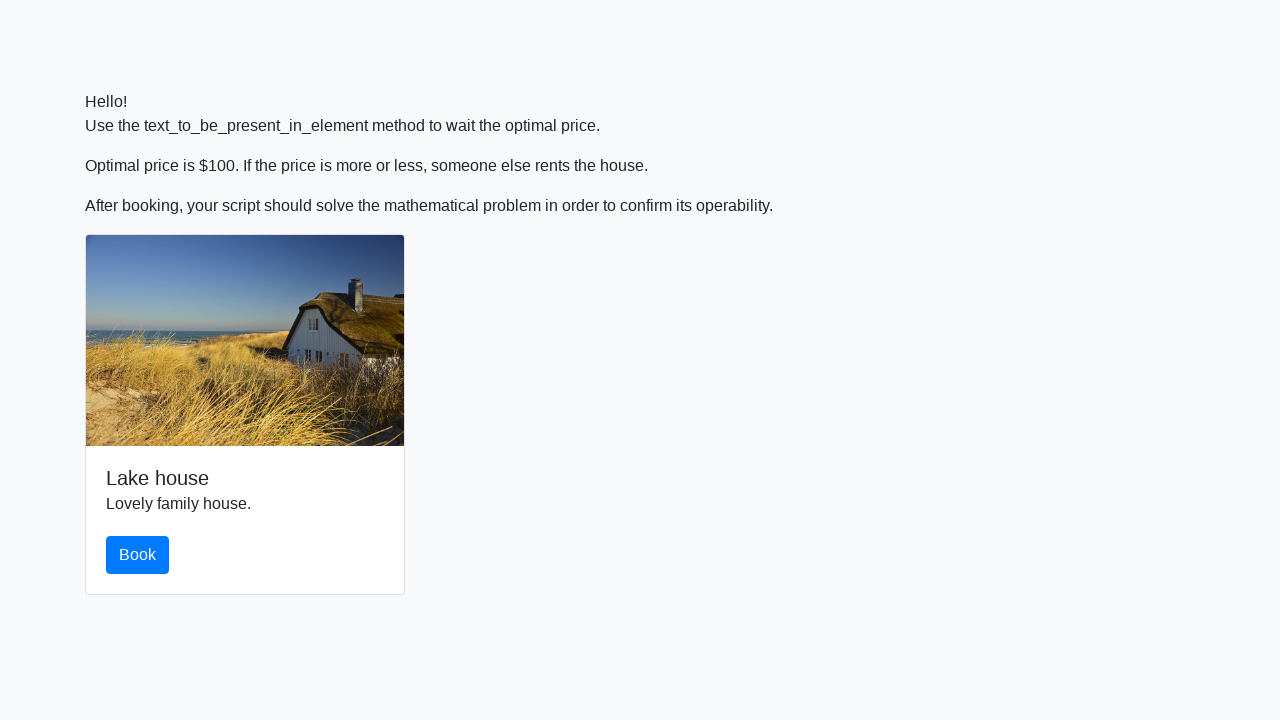

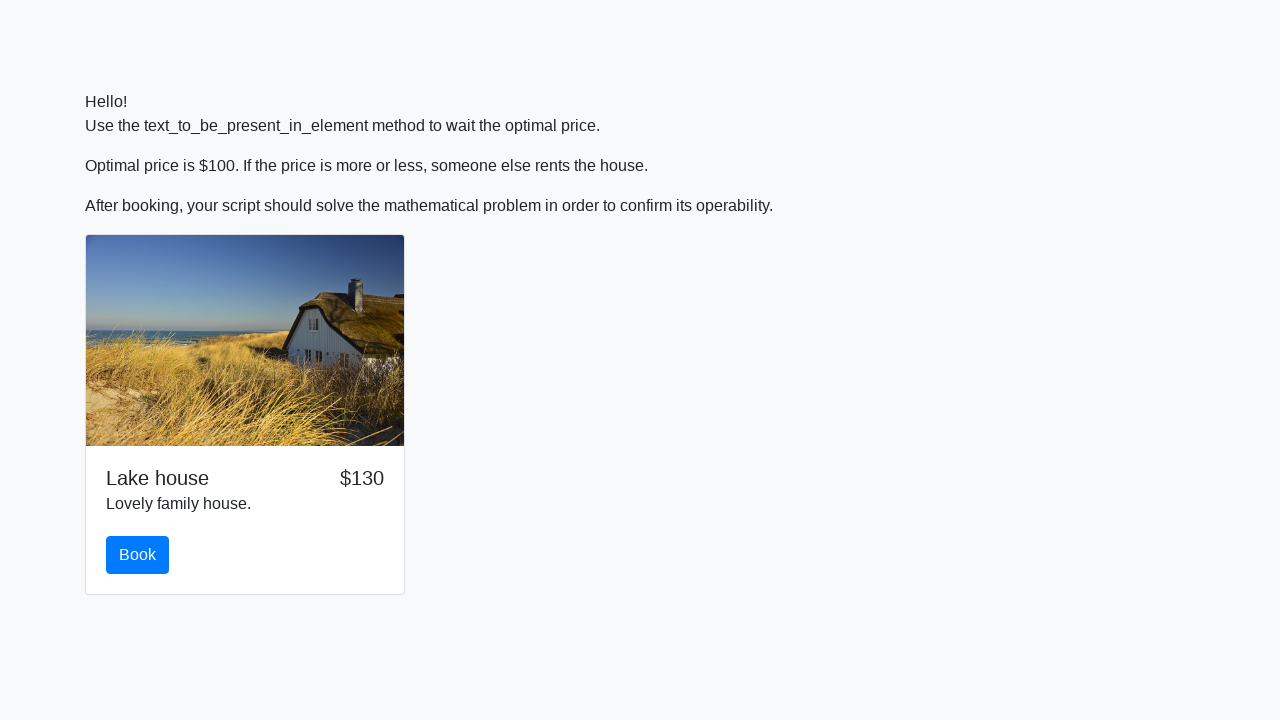